Navigates to the text-compare.com website to verify the page loads successfully

Starting URL: https://text-compare.com/

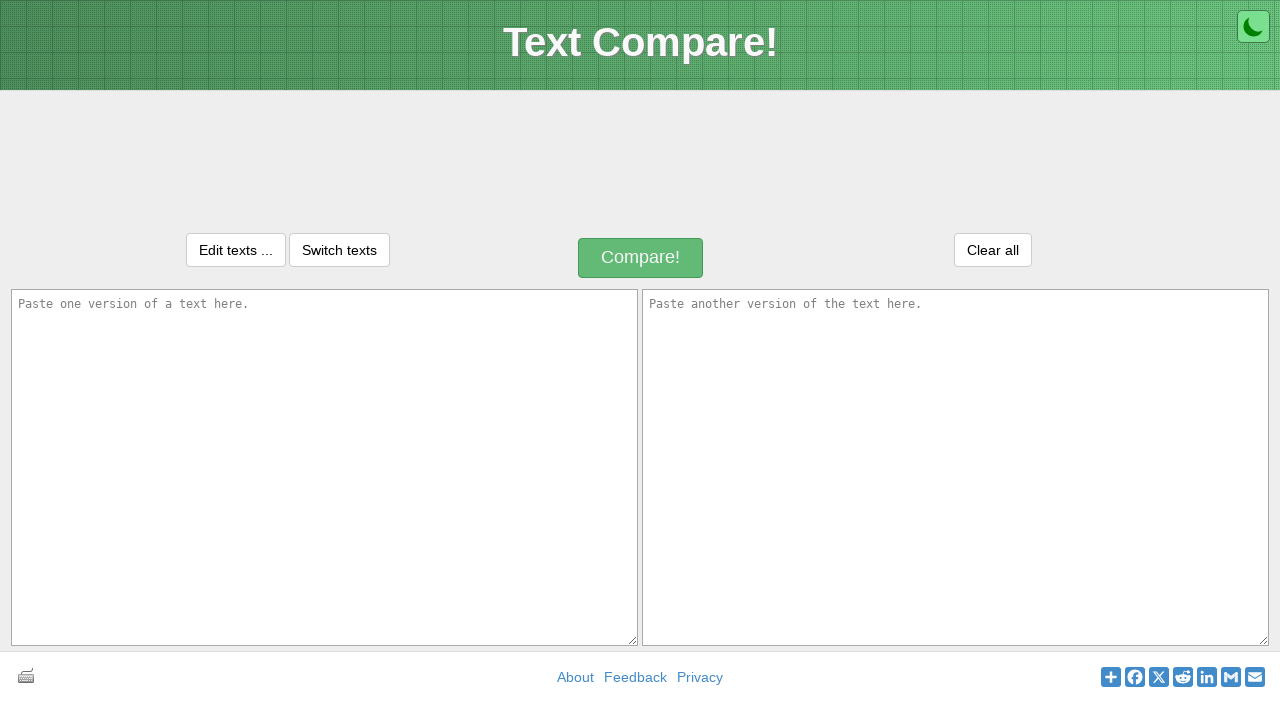

Waited for page DOM content to load
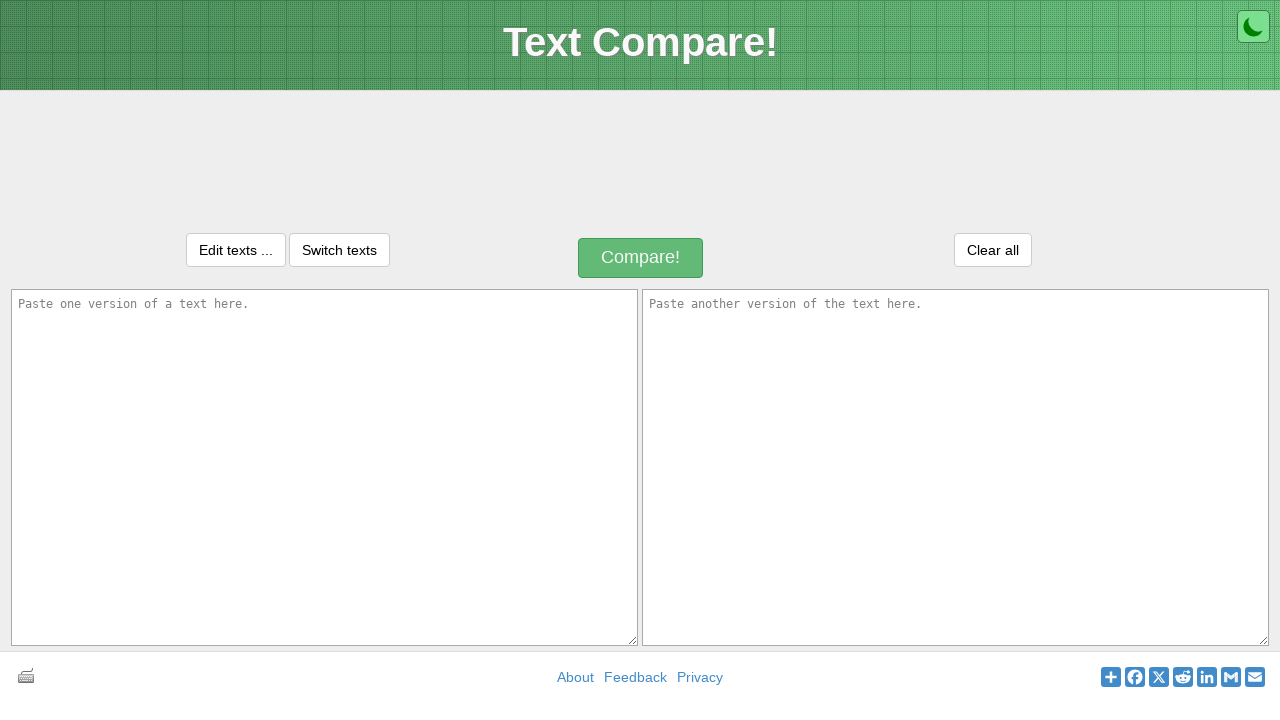

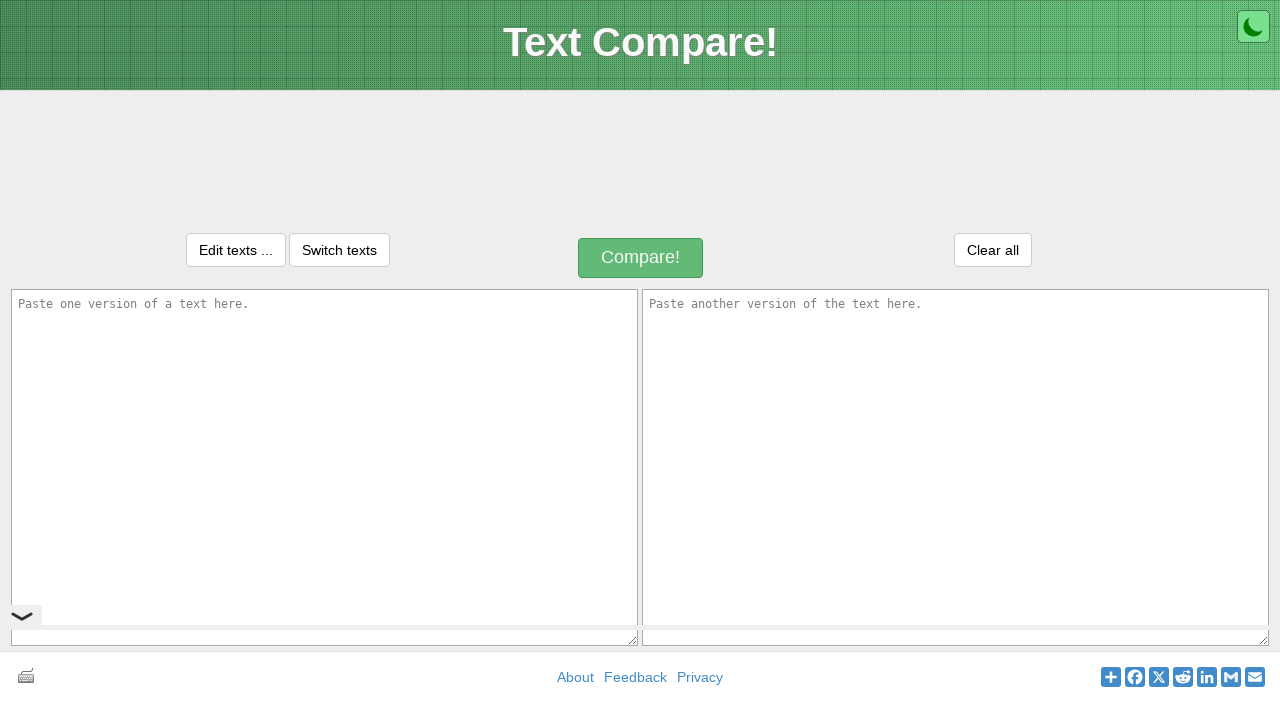